Tests keyboard input events by sending individual keys and key combinations including Ctrl+A and Ctrl+C

Starting URL: https://v1.training-support.net/selenium/input-events

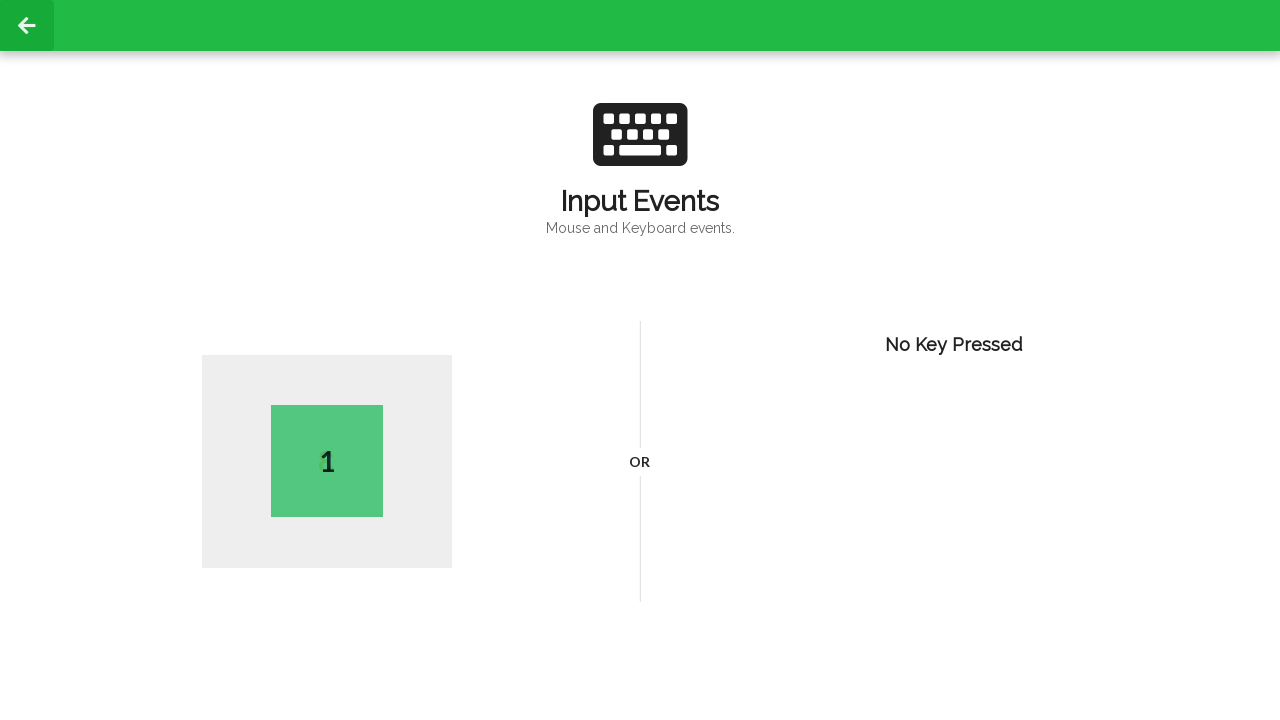

Typed single key 'A'
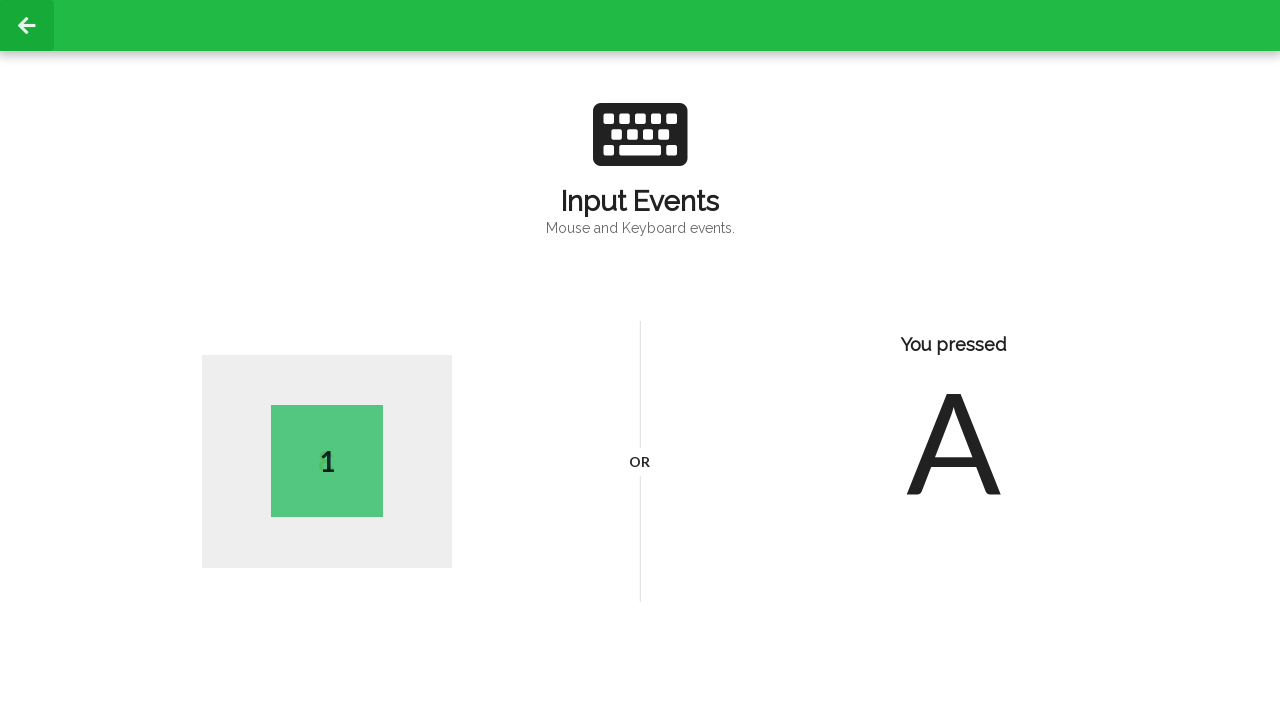

Pressed Ctrl+A to select all text
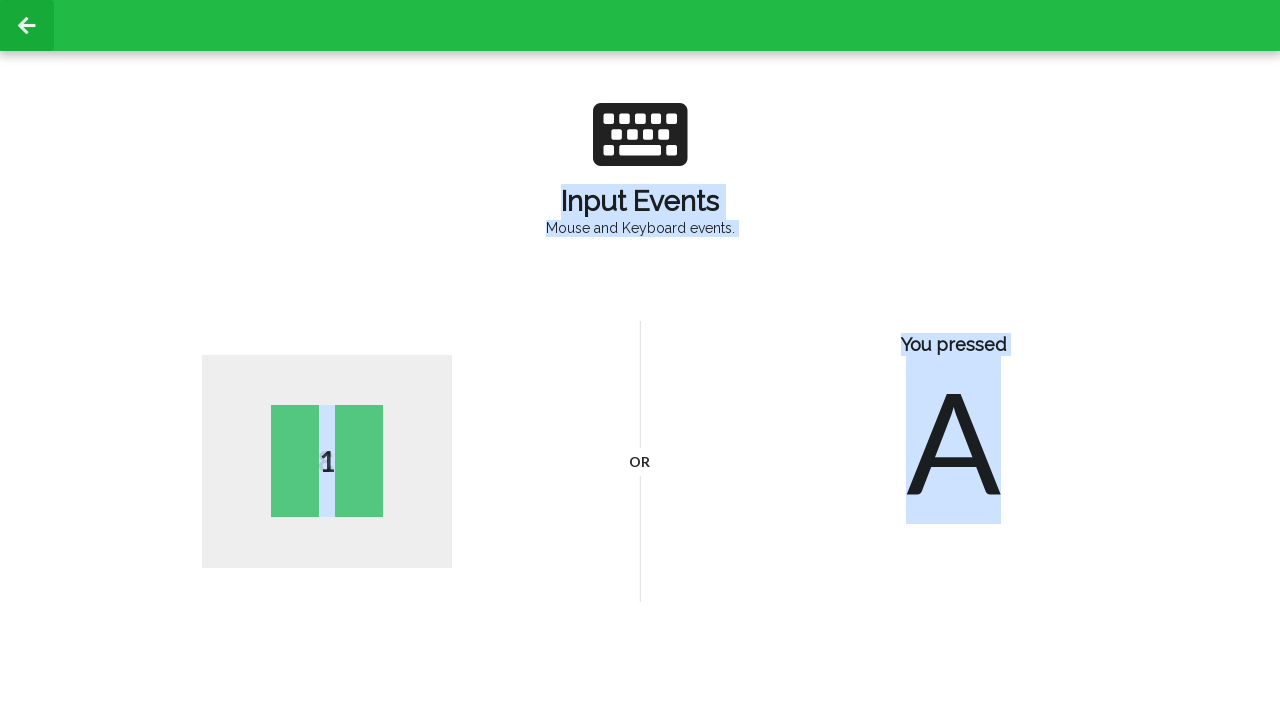

Pressed Ctrl+C to copy selected text
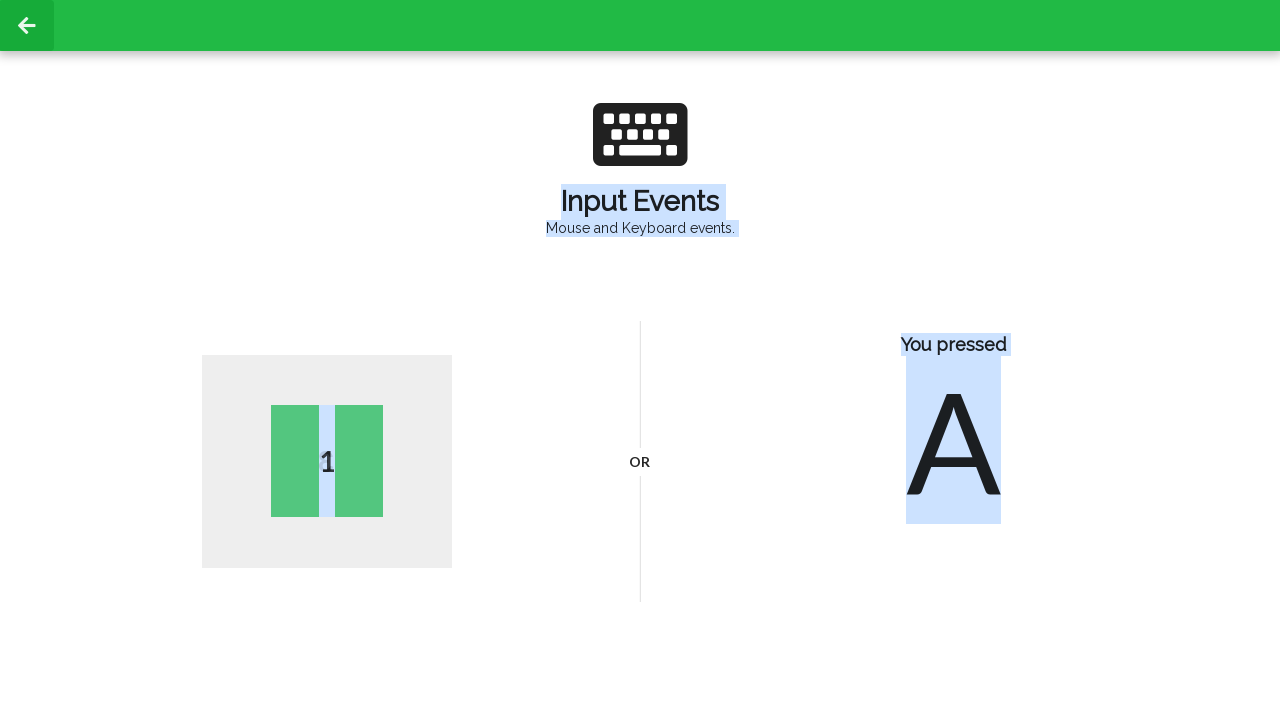

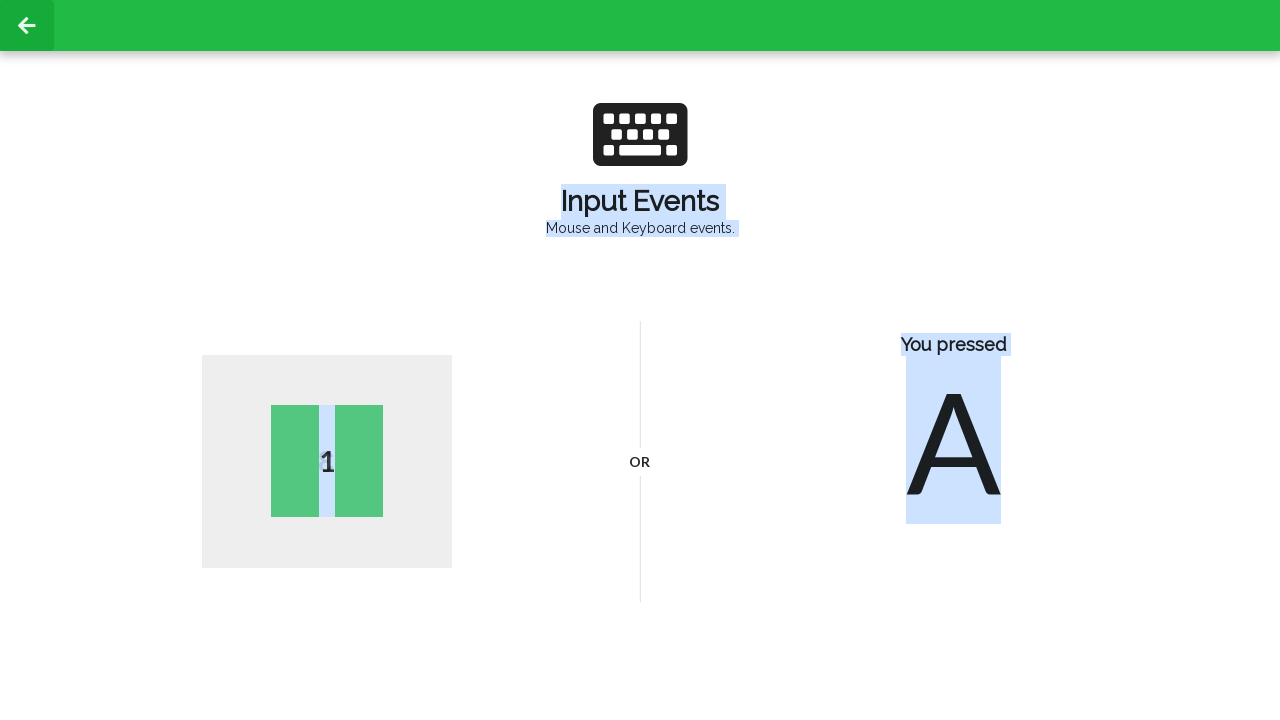